Tests multi-select dropdown by selecting all language options from the dropdown, then deselects all values

Starting URL: https://practice.cydeo.com/dropdown

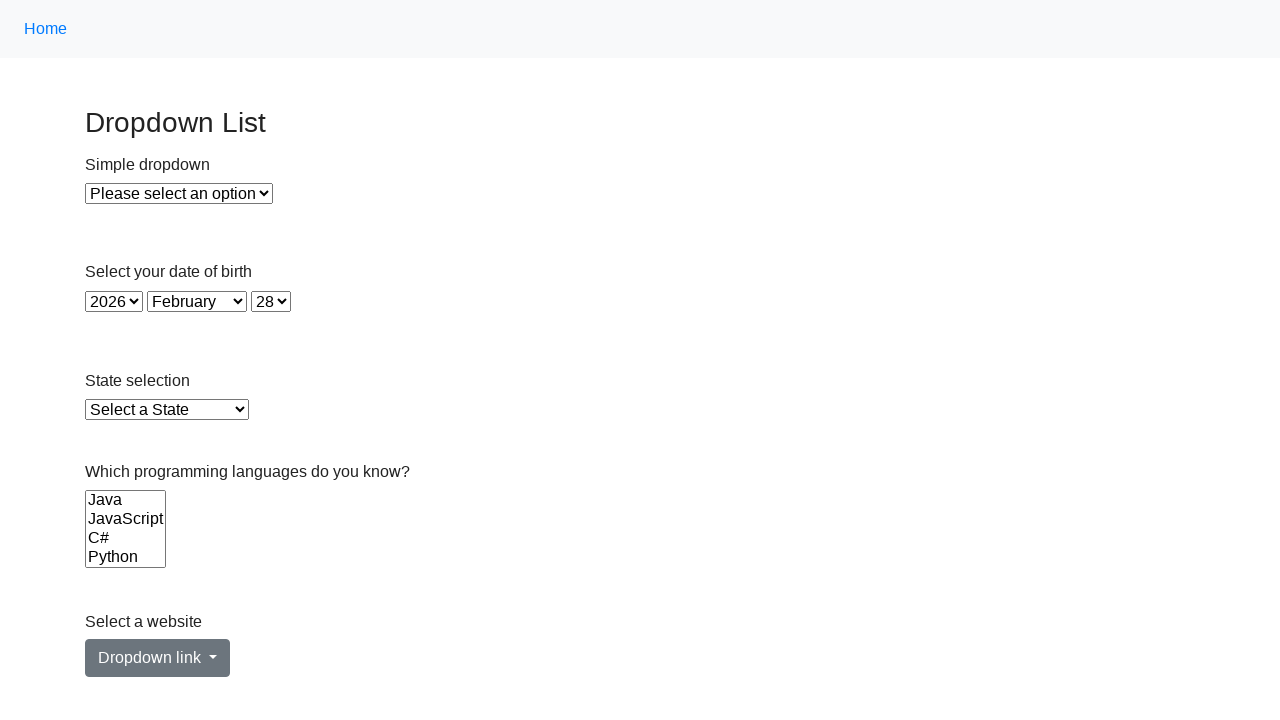

Located all options in the Languages multi-select dropdown
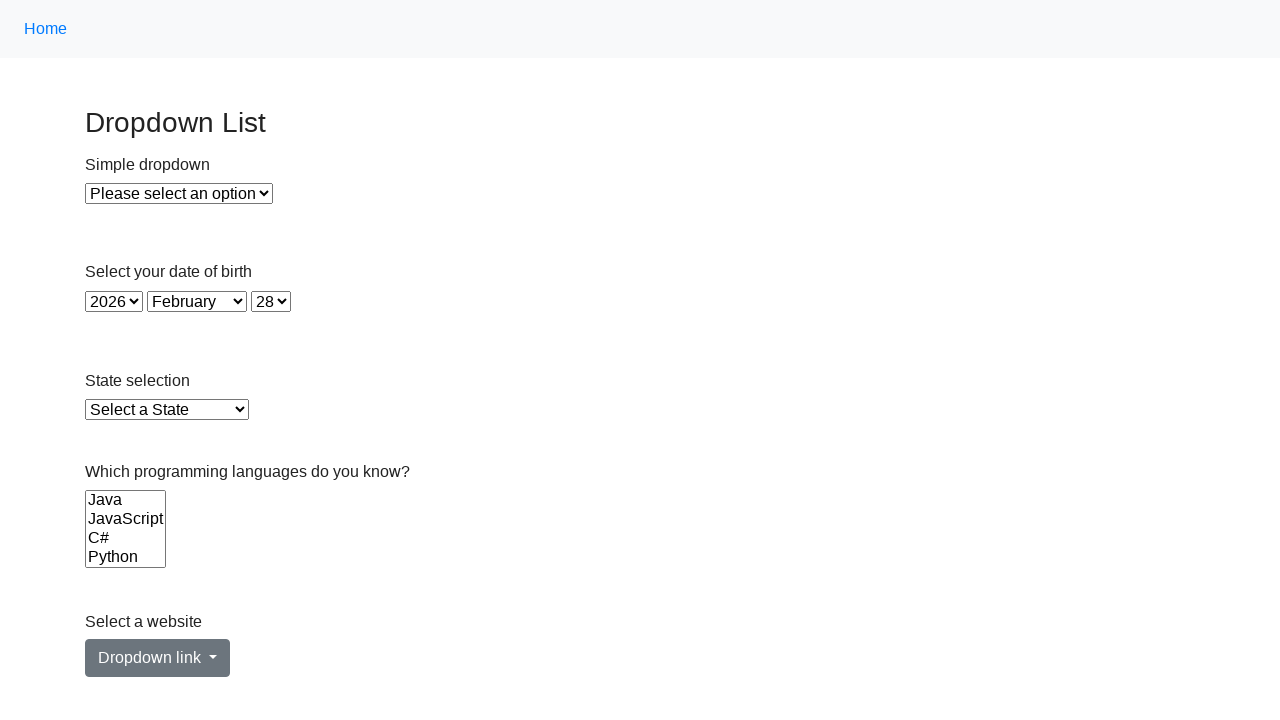

Found 6 language options in the dropdown
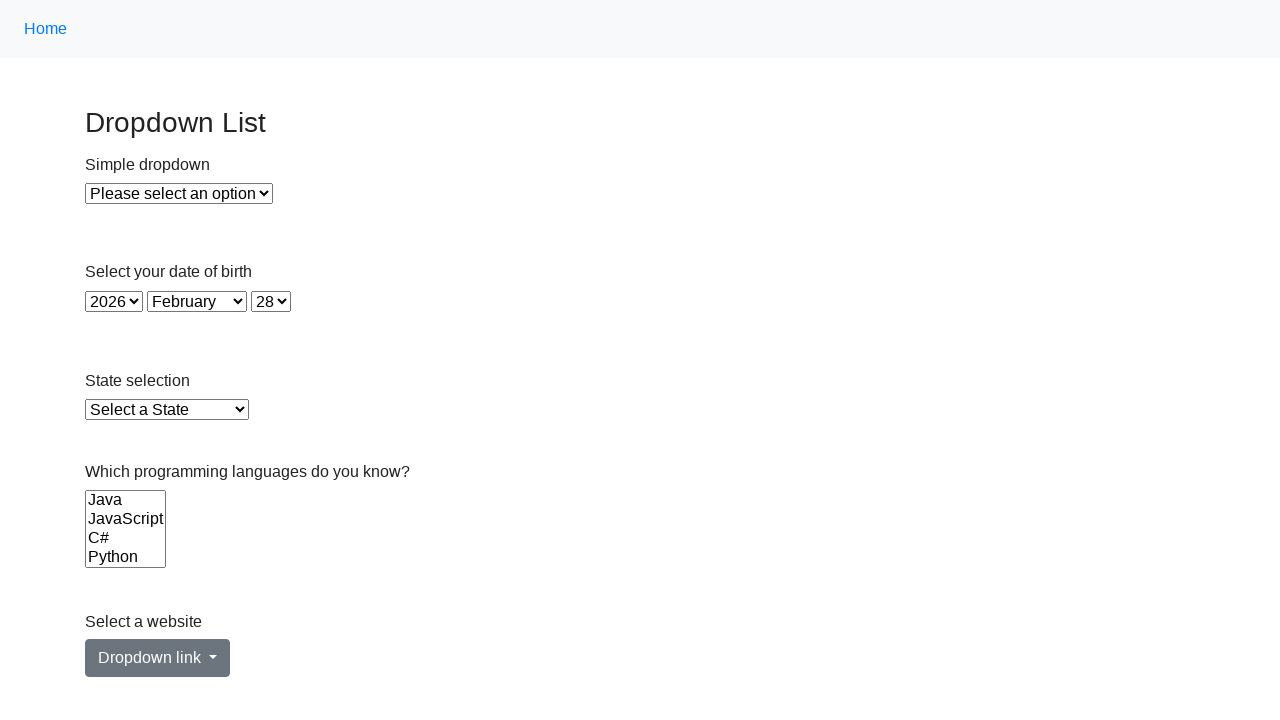

Selected language option 1 of 6 at (126, 500) on select[name='Languages'] option >> nth=0
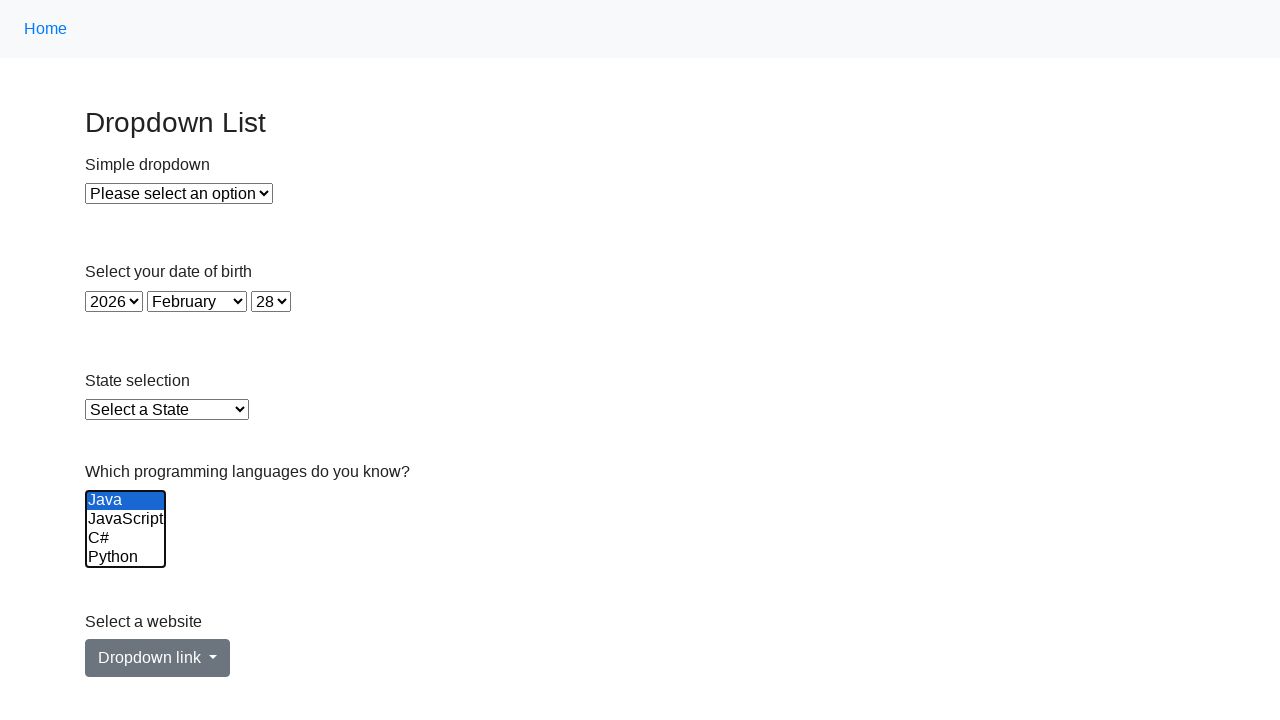

Selected language option 2 of 6 at (126, 519) on select[name='Languages'] option >> nth=1
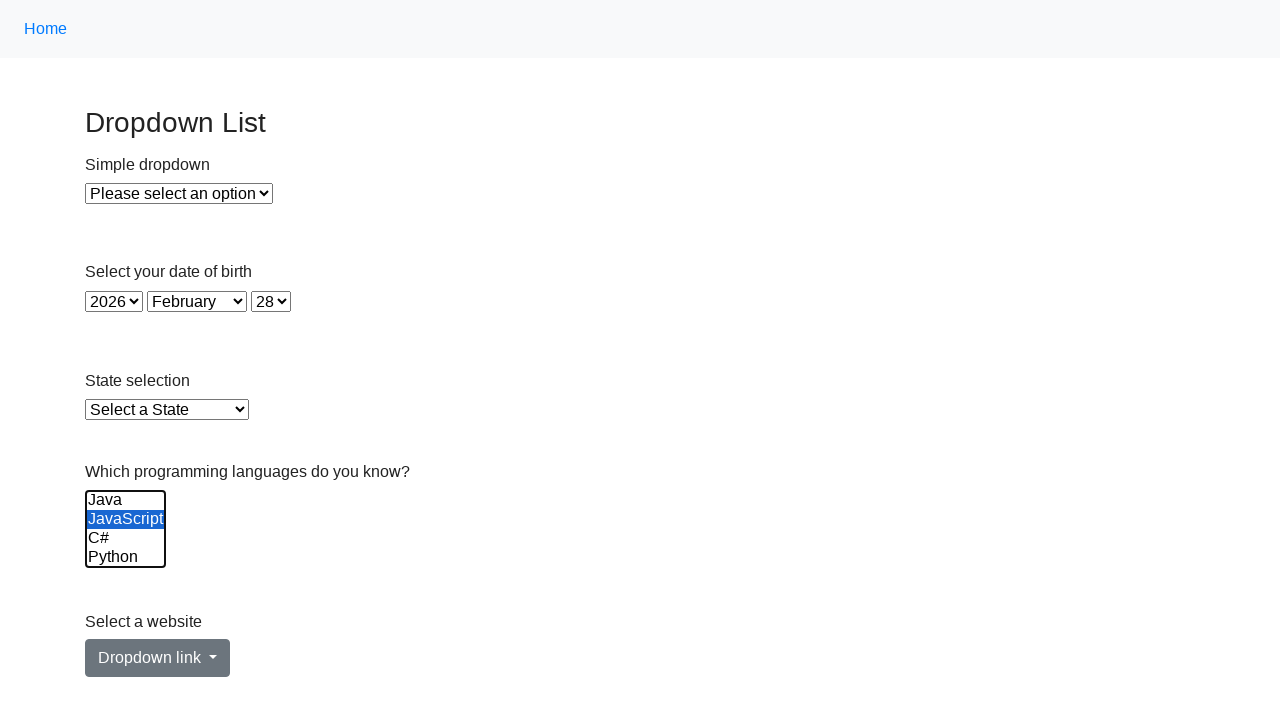

Selected language option 3 of 6 at (126, 538) on select[name='Languages'] option >> nth=2
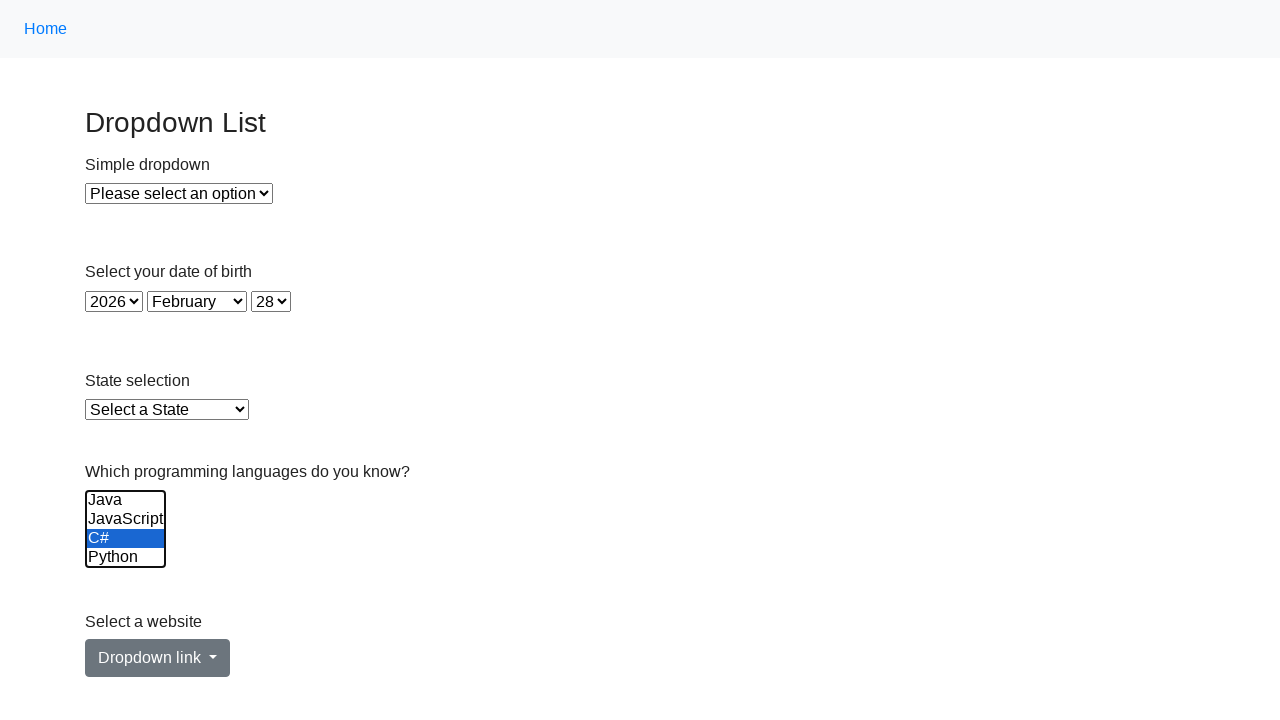

Selected language option 4 of 6 at (126, 558) on select[name='Languages'] option >> nth=3
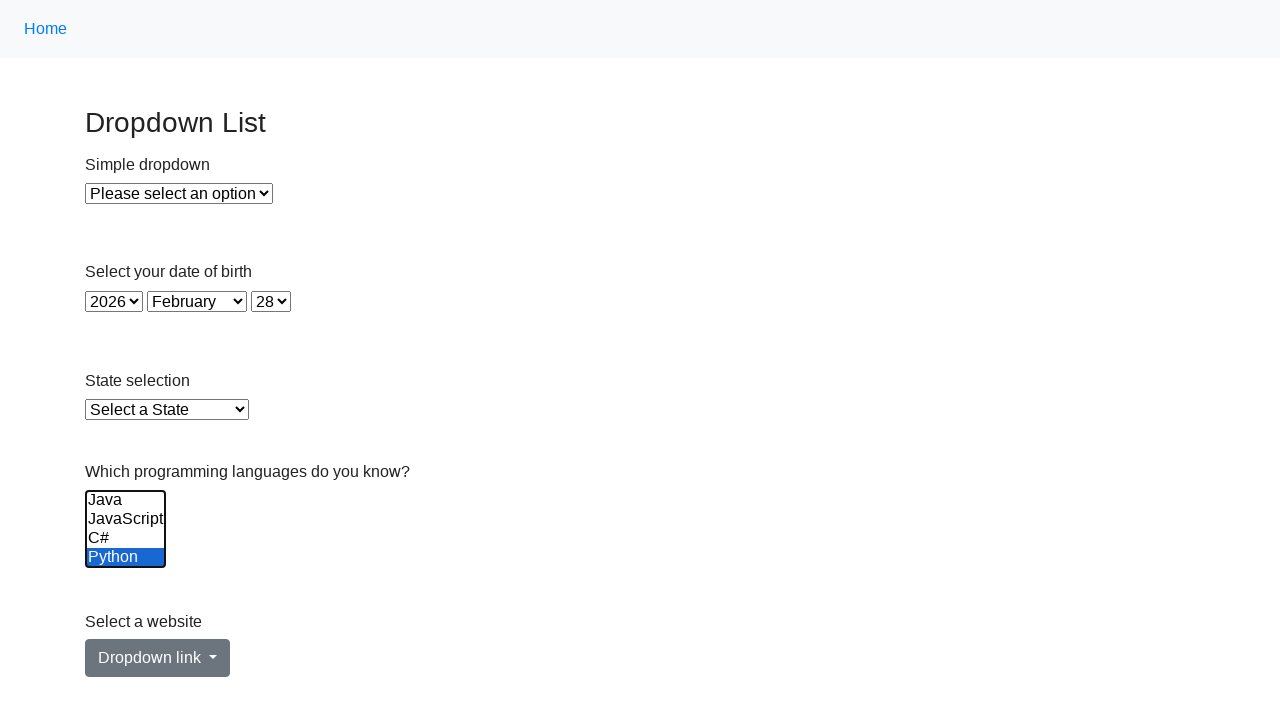

Selected language option 5 of 6 at (126, 539) on select[name='Languages'] option >> nth=4
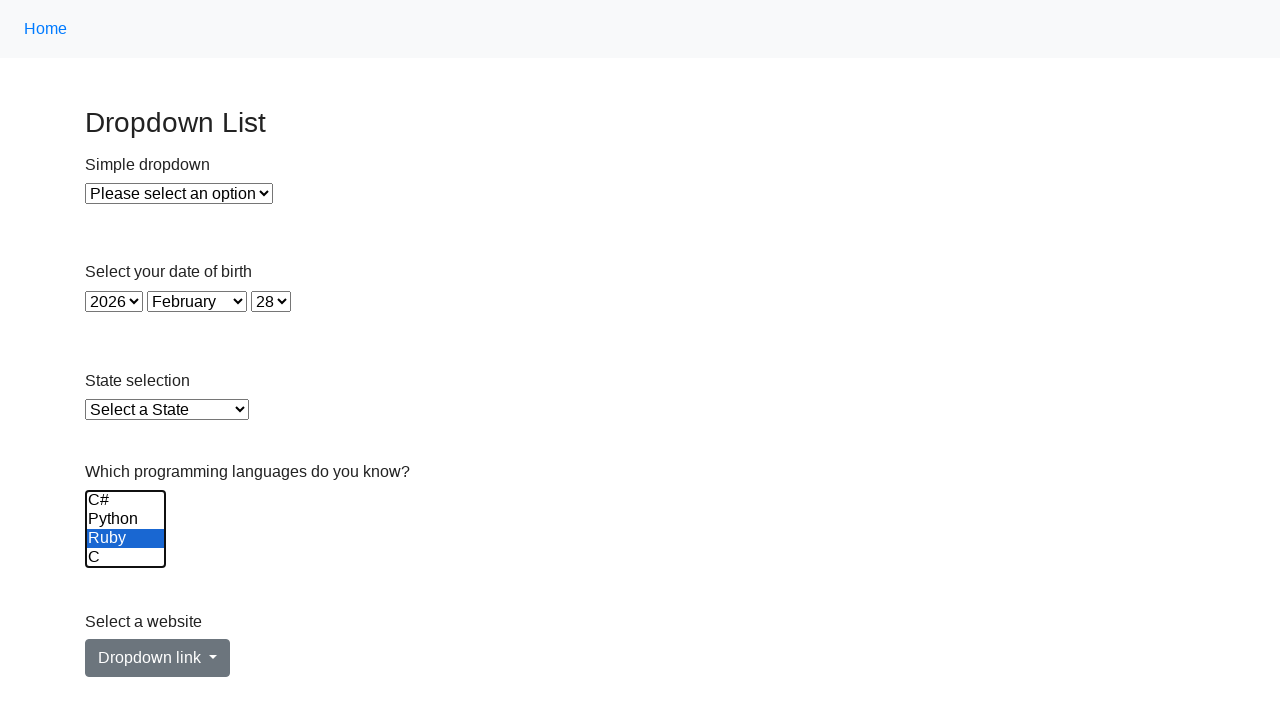

Selected language option 6 of 6 at (126, 558) on select[name='Languages'] option >> nth=5
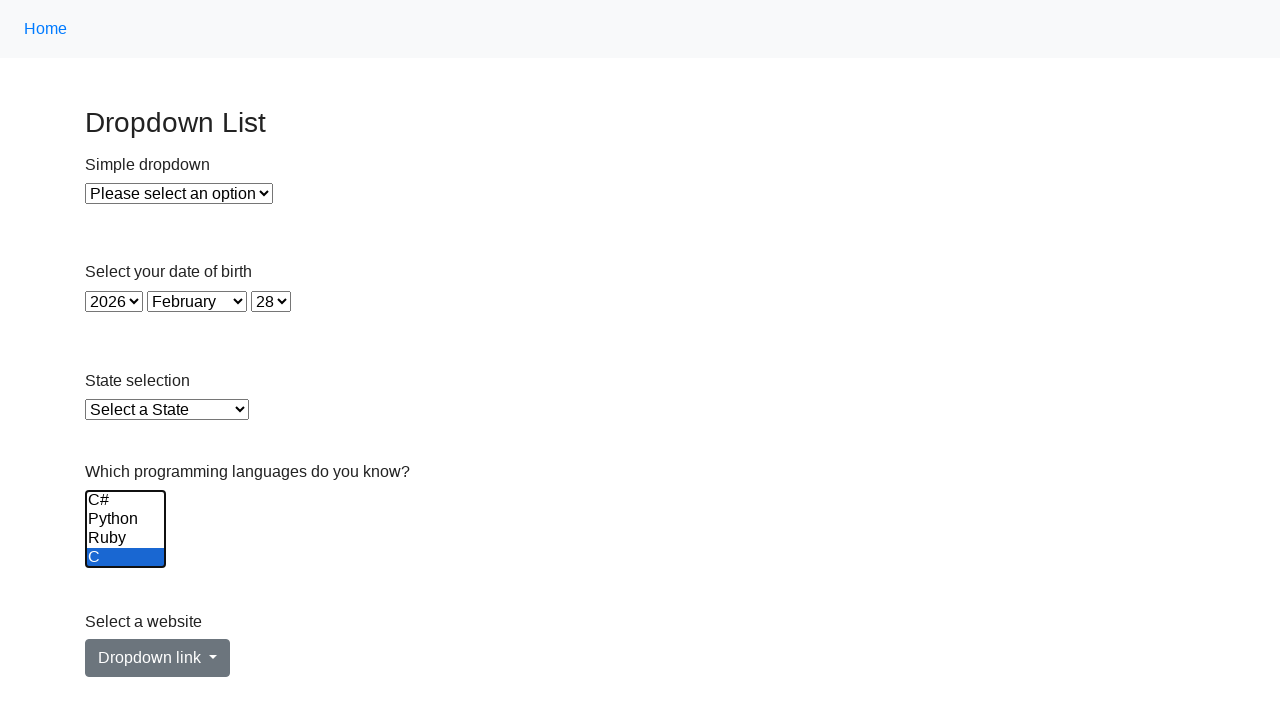

Deselected all language options using JavaScript evaluation
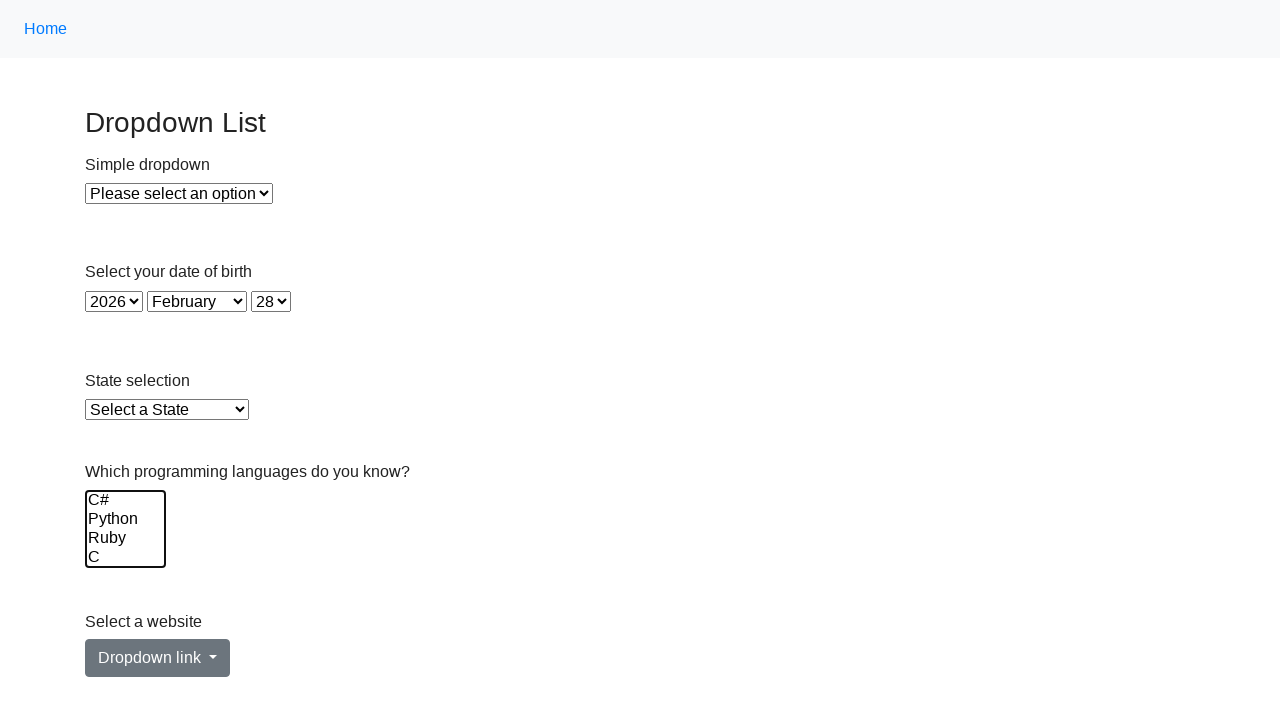

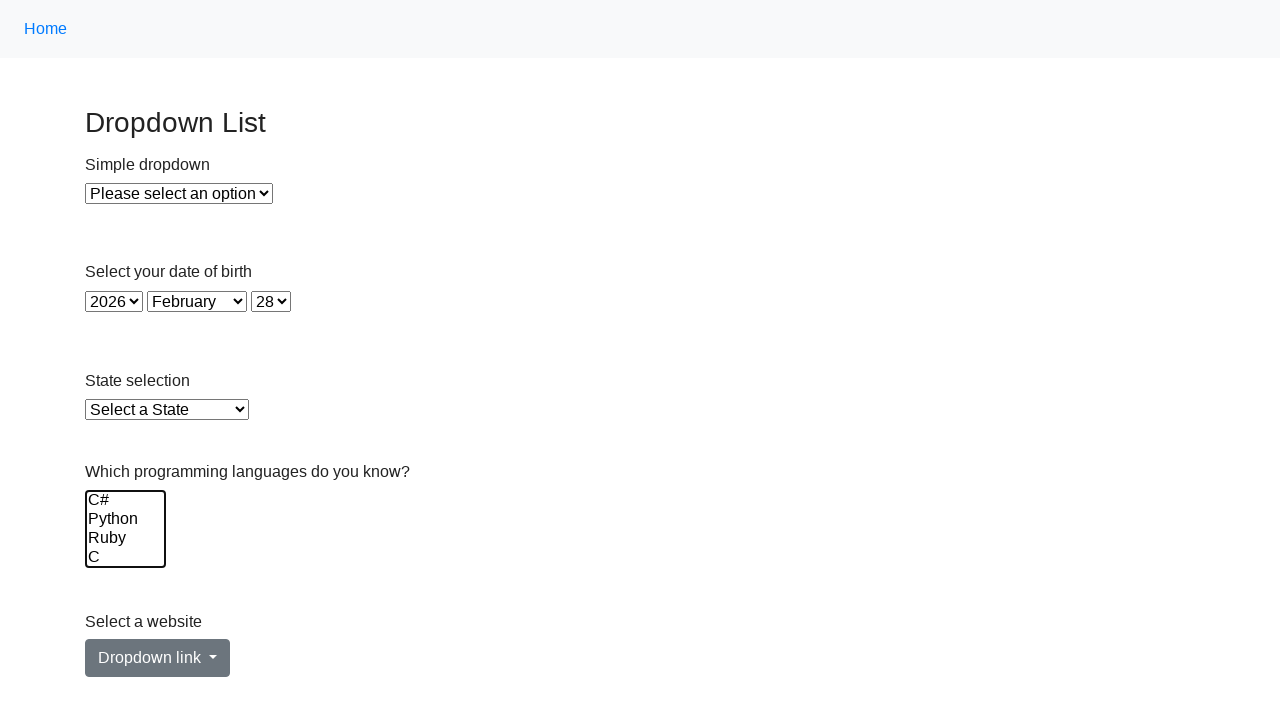